Tests iframe handling and alert interaction on W3Schools try-it editor by switching to an iframe and clicking a button that triggers an alert

Starting URL: https://www.w3schools.com/jsref/tryit.asp?filename=tryjsref_alert

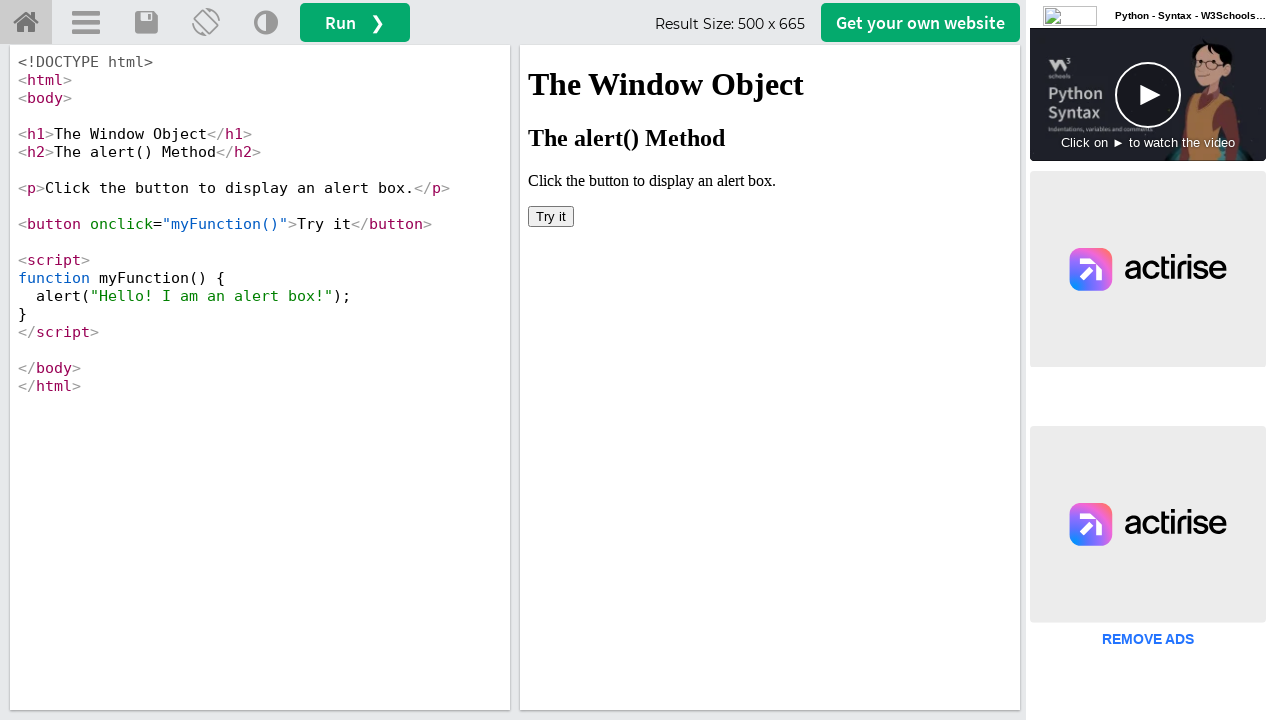

Switched to iframeResult iframe
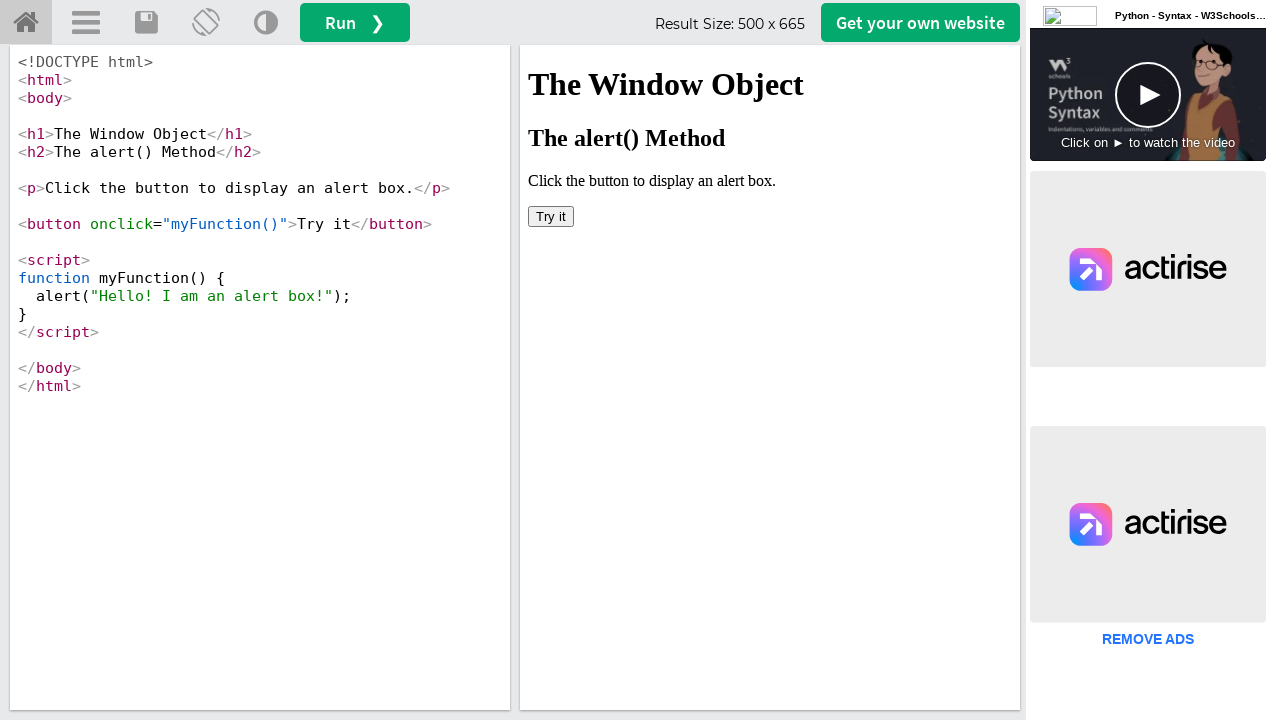

Clicked button inside iframe to trigger alert at (551, 216) on body > button
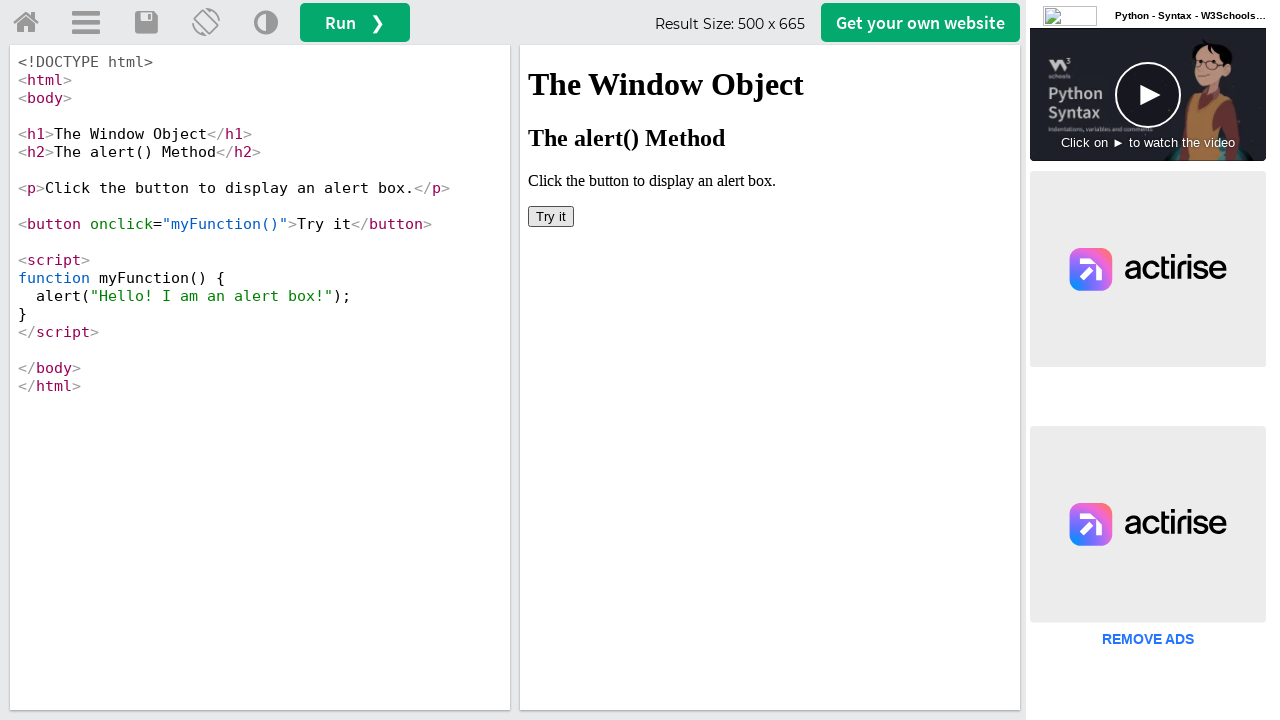

Set up alert dialog handler to accept alerts
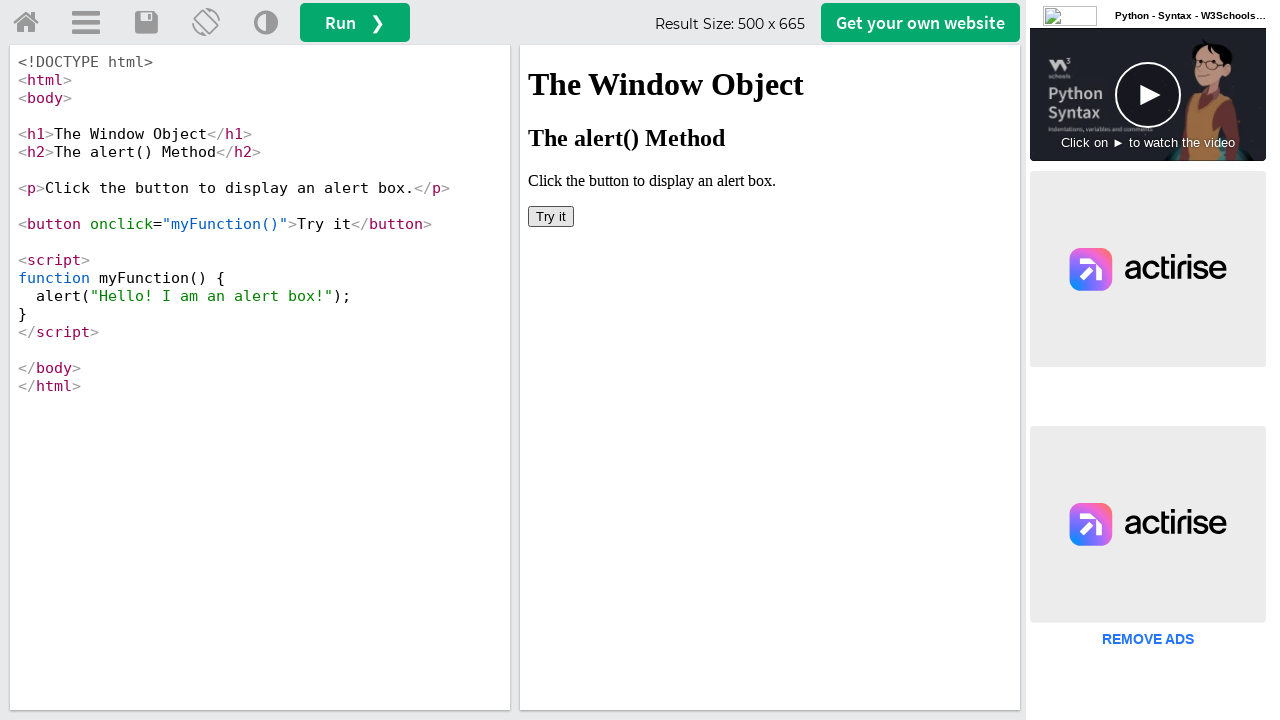

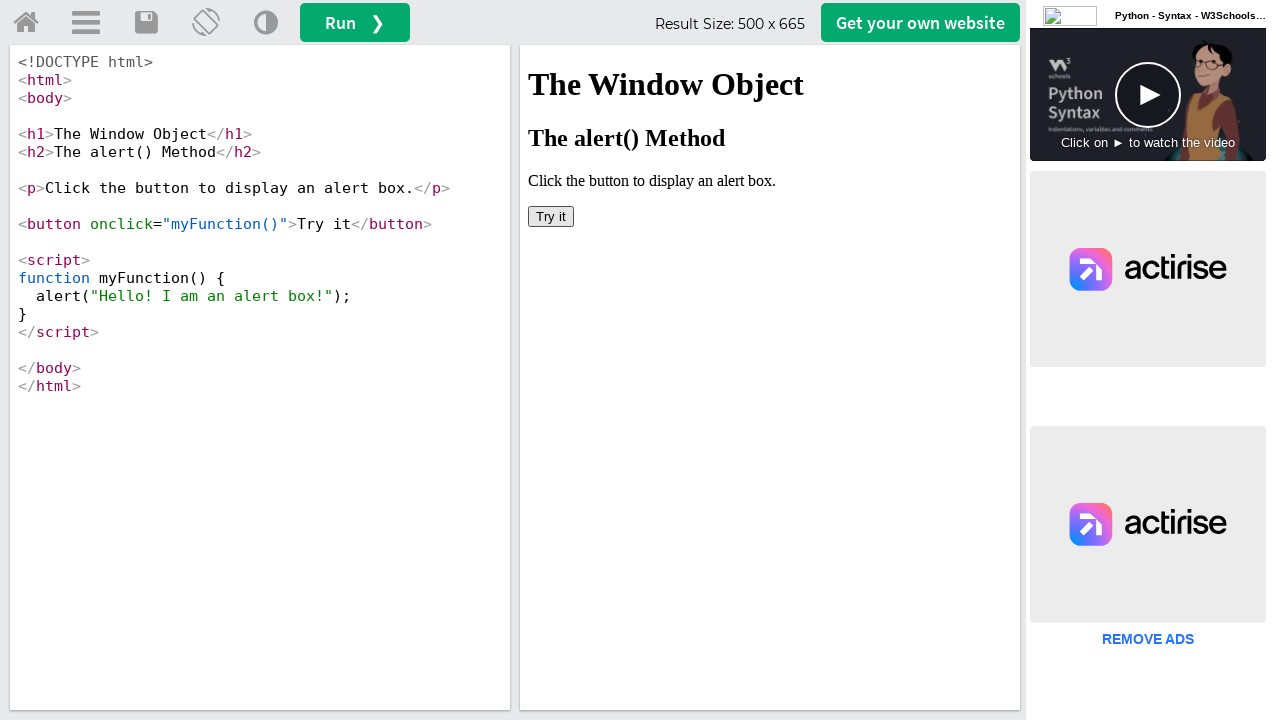